Tests marking individual todo items as complete by checking their checkboxes.

Starting URL: https://demo.playwright.dev/todomvc

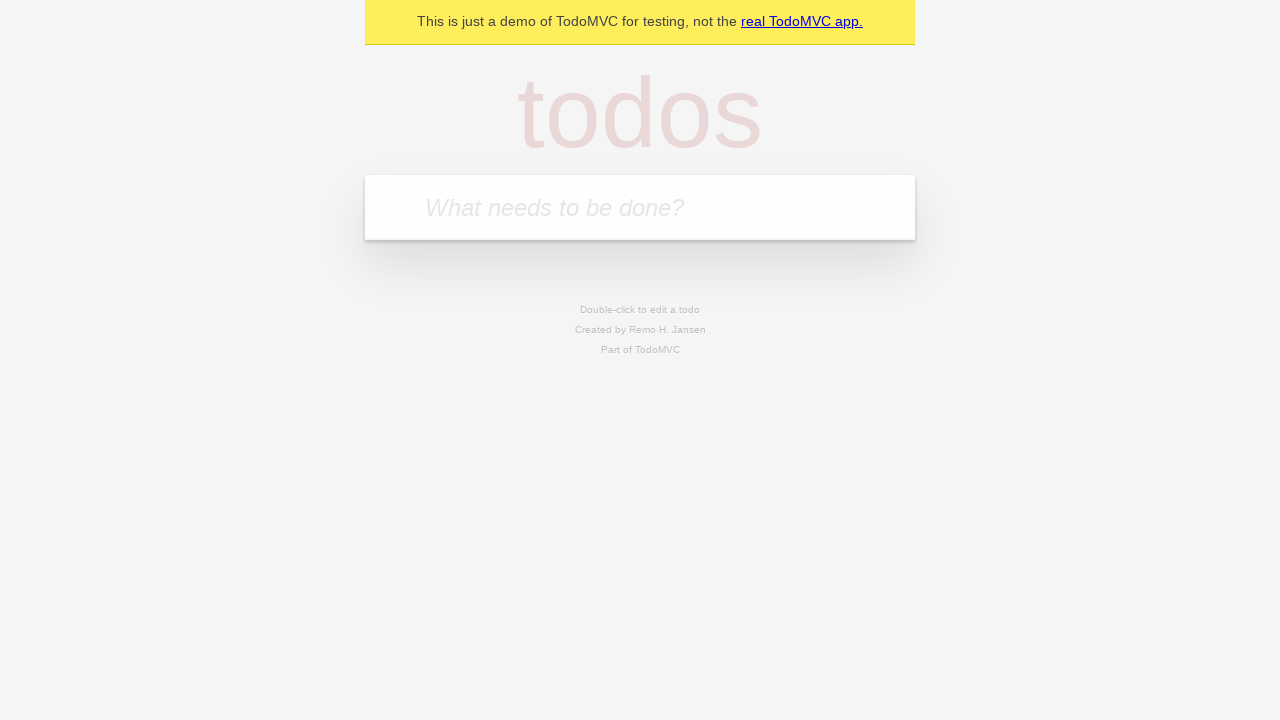

Filled input field with 'buy some cheese' on internal:attr=[placeholder="What needs to be done?"i]
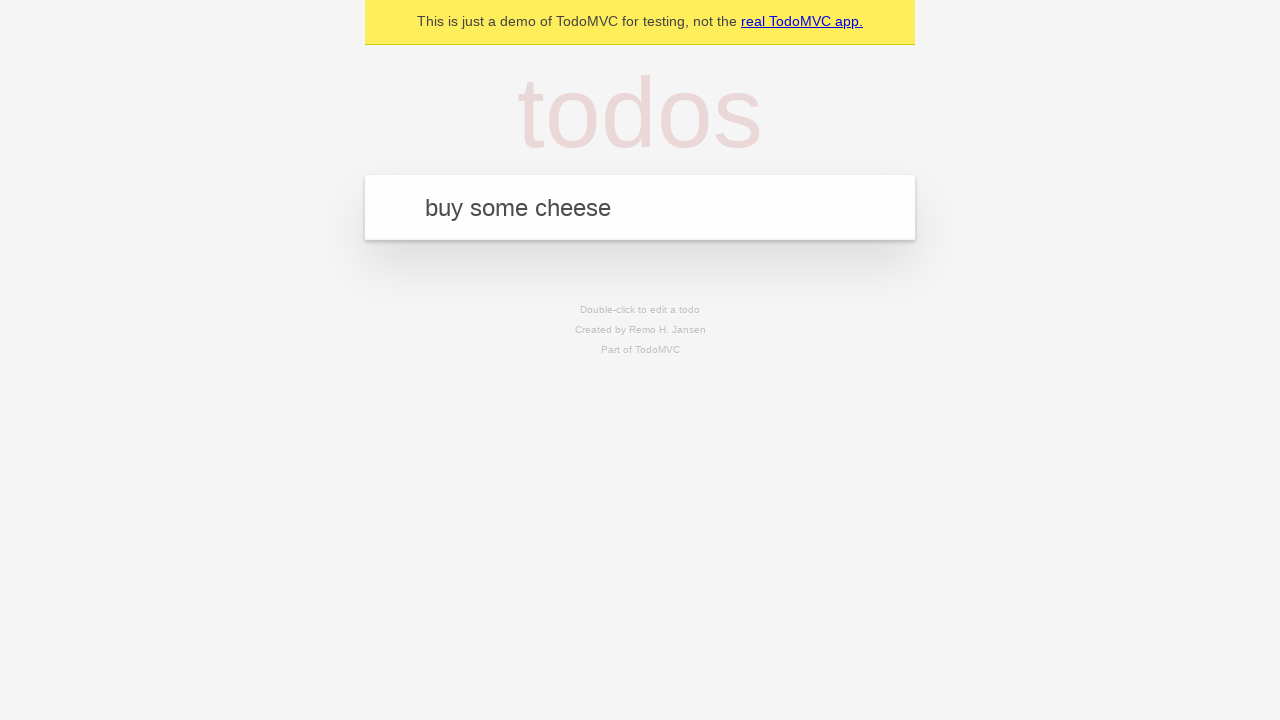

Pressed Enter to add 'buy some cheese' todo item on internal:attr=[placeholder="What needs to be done?"i]
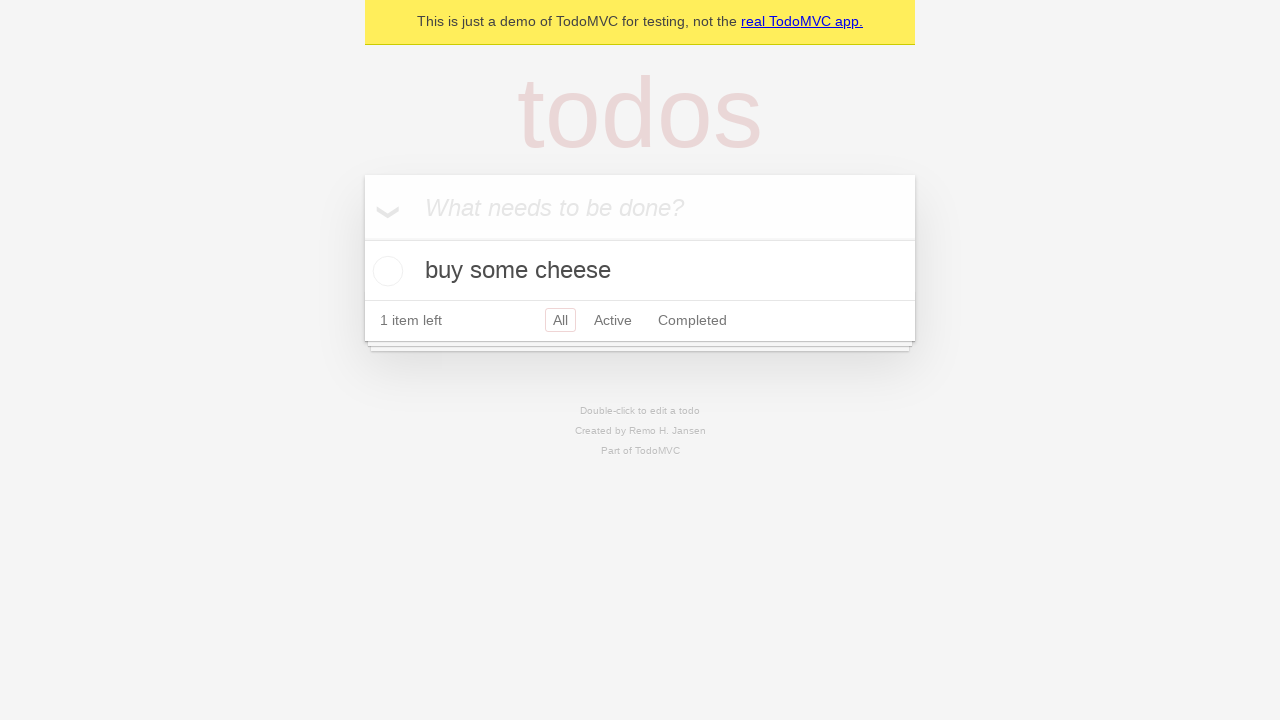

Filled input field with 'feed the cat' on internal:attr=[placeholder="What needs to be done?"i]
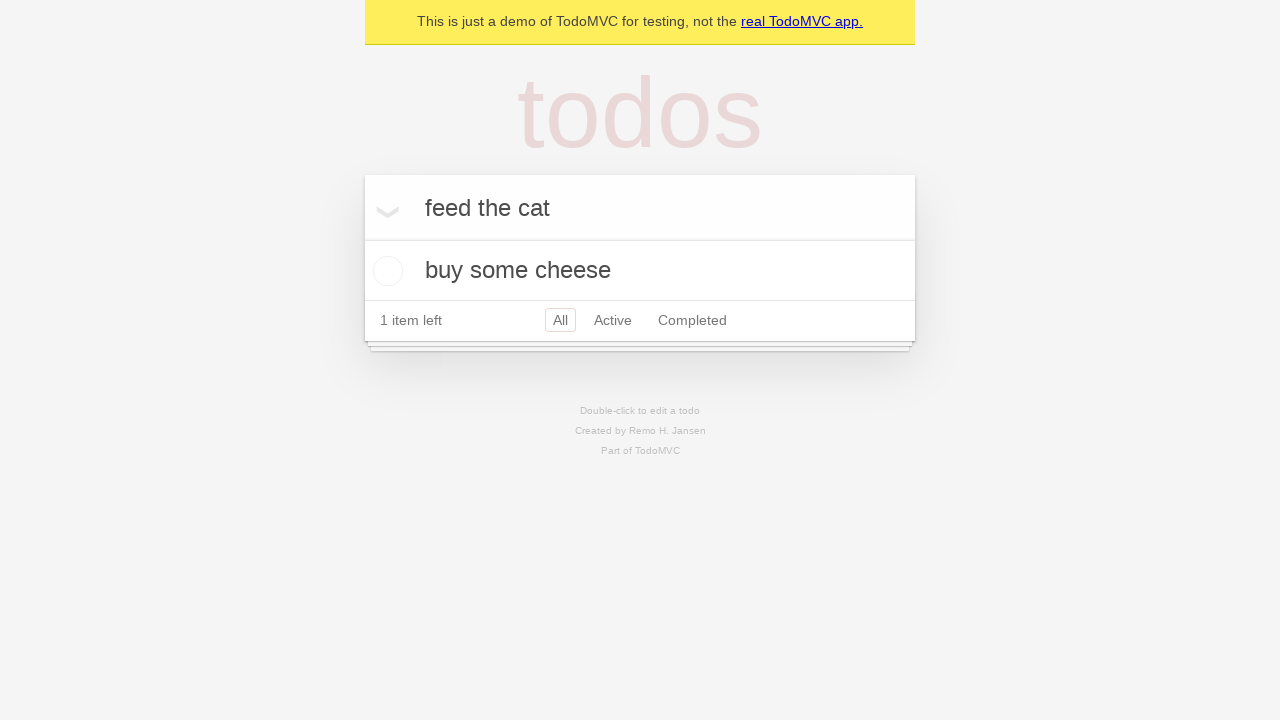

Pressed Enter to add 'feed the cat' todo item on internal:attr=[placeholder="What needs to be done?"i]
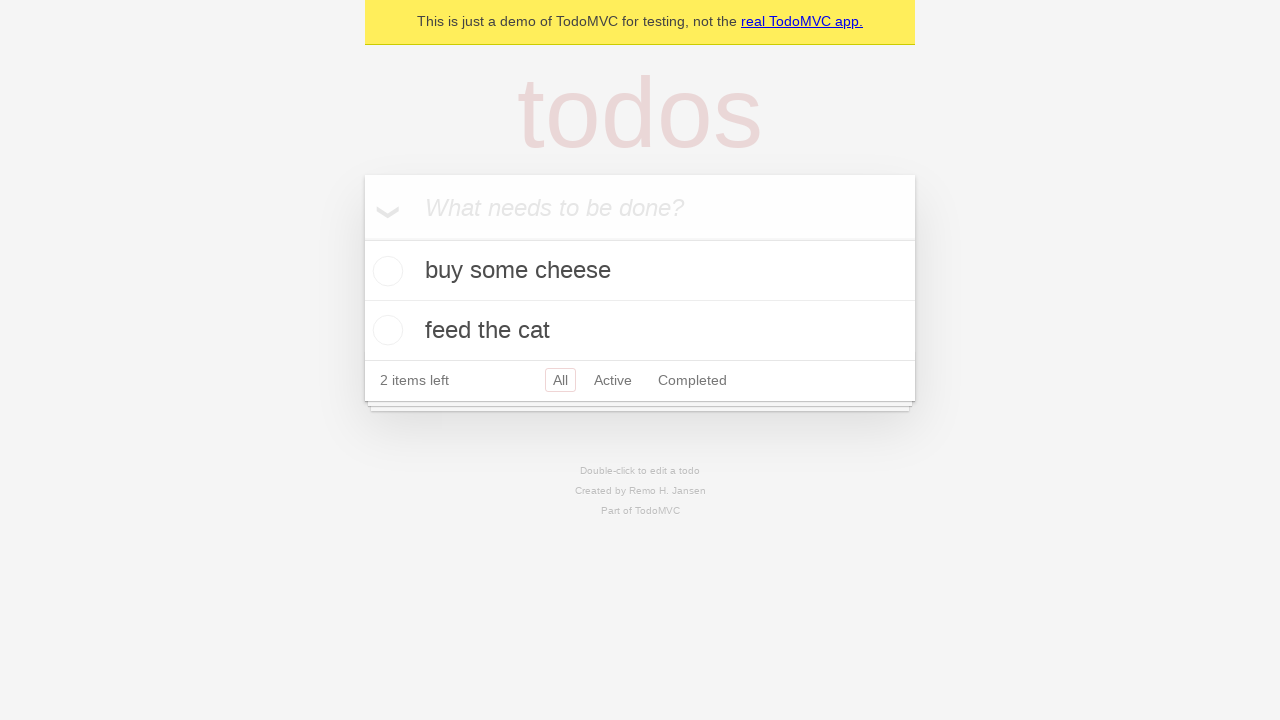

Checked checkbox for first todo item 'buy some cheese' at (385, 271) on internal:testid=[data-testid="todo-item"s] >> nth=0 >> internal:role=checkbox
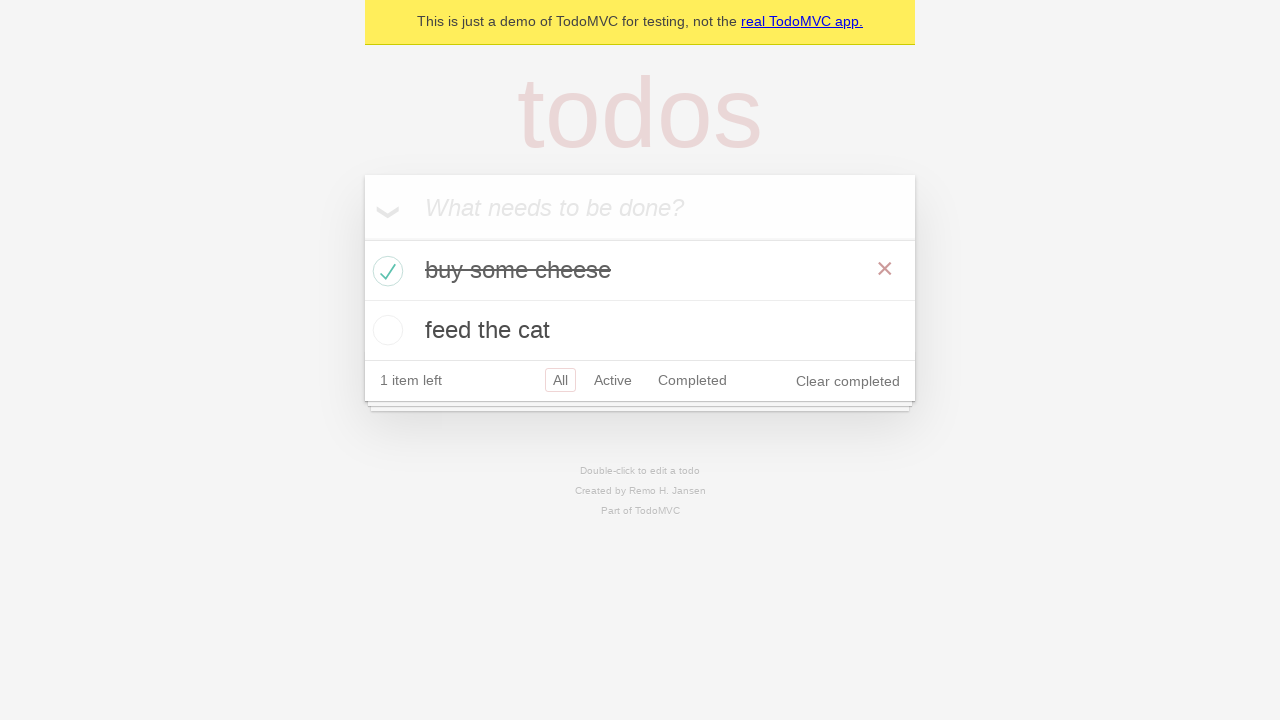

Checked checkbox for second todo item 'feed the cat' at (385, 330) on internal:testid=[data-testid="todo-item"s] >> nth=1 >> internal:role=checkbox
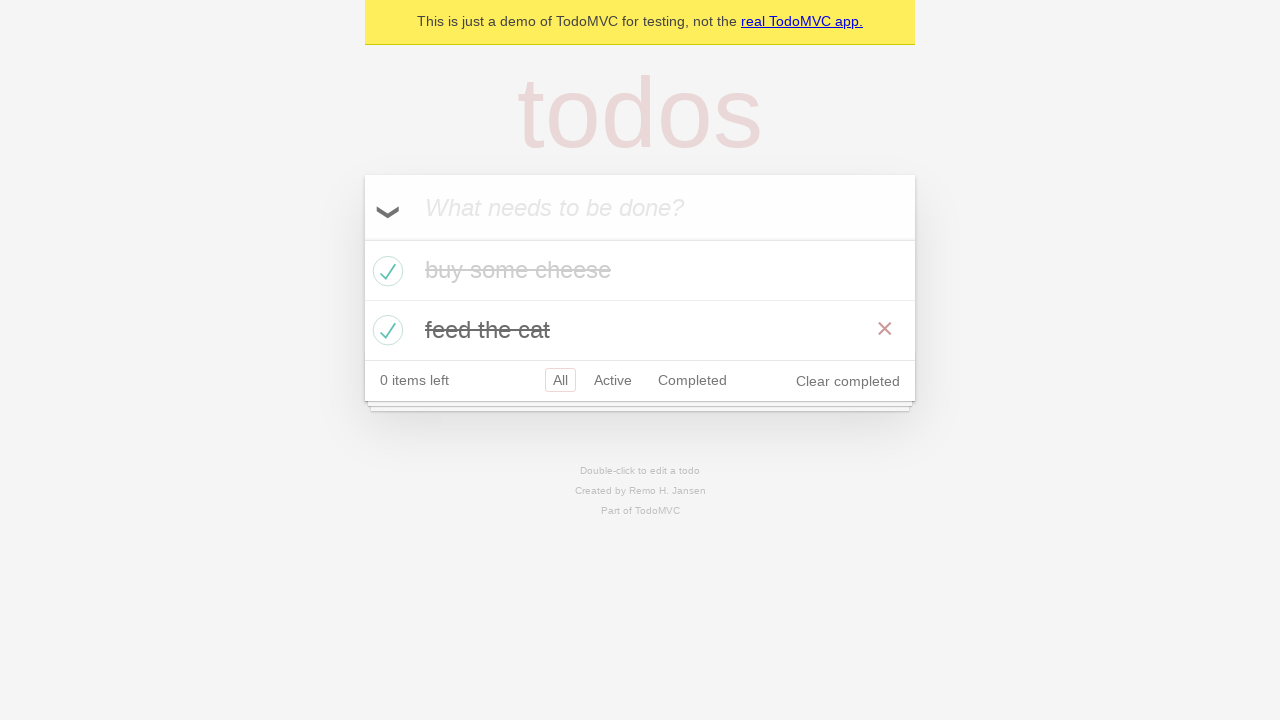

Waited for completed state to appear on todo items
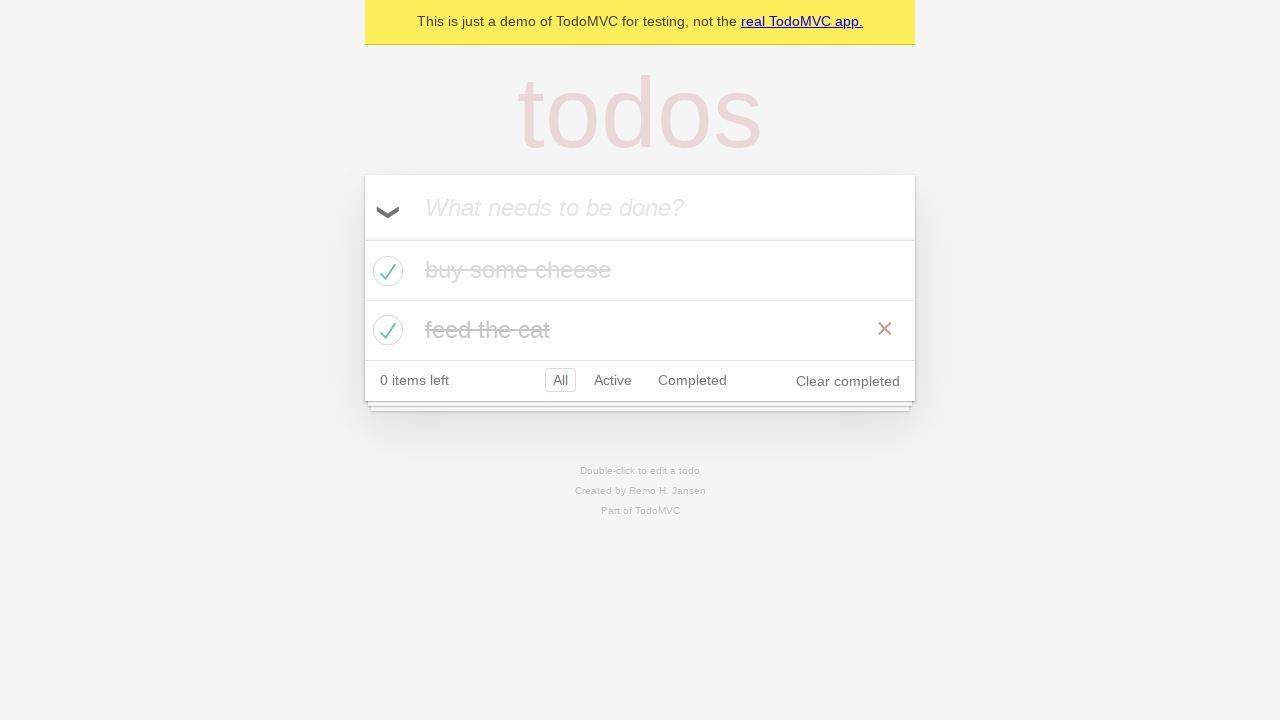

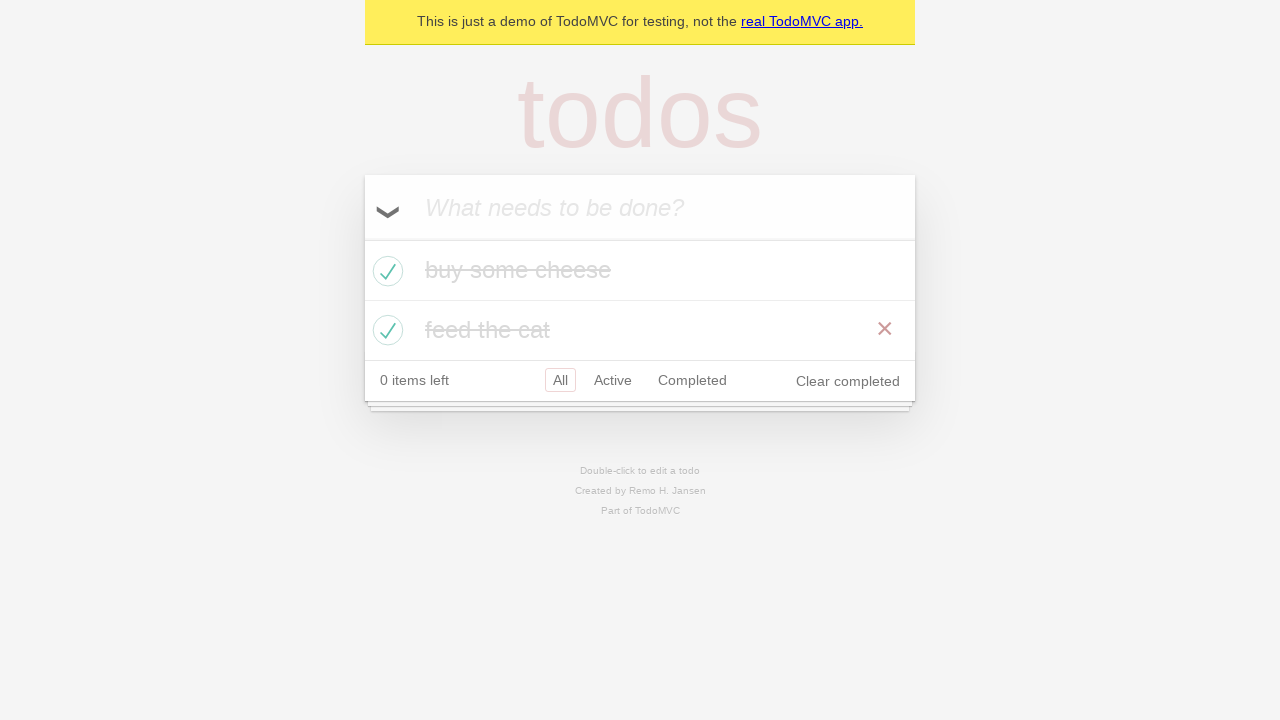